Tests an emoji picker demo by switching to an iframe, clicking on the animals/nature emoji category, clicking all emojis in that category, then filling out a form with text fields and clicking Apply.

Starting URL: https://www.jqueryscript.net/demo/Easy-iFrame-based-Twitter-Emoji-Picker-Plugin-jQuery-Emoojis/

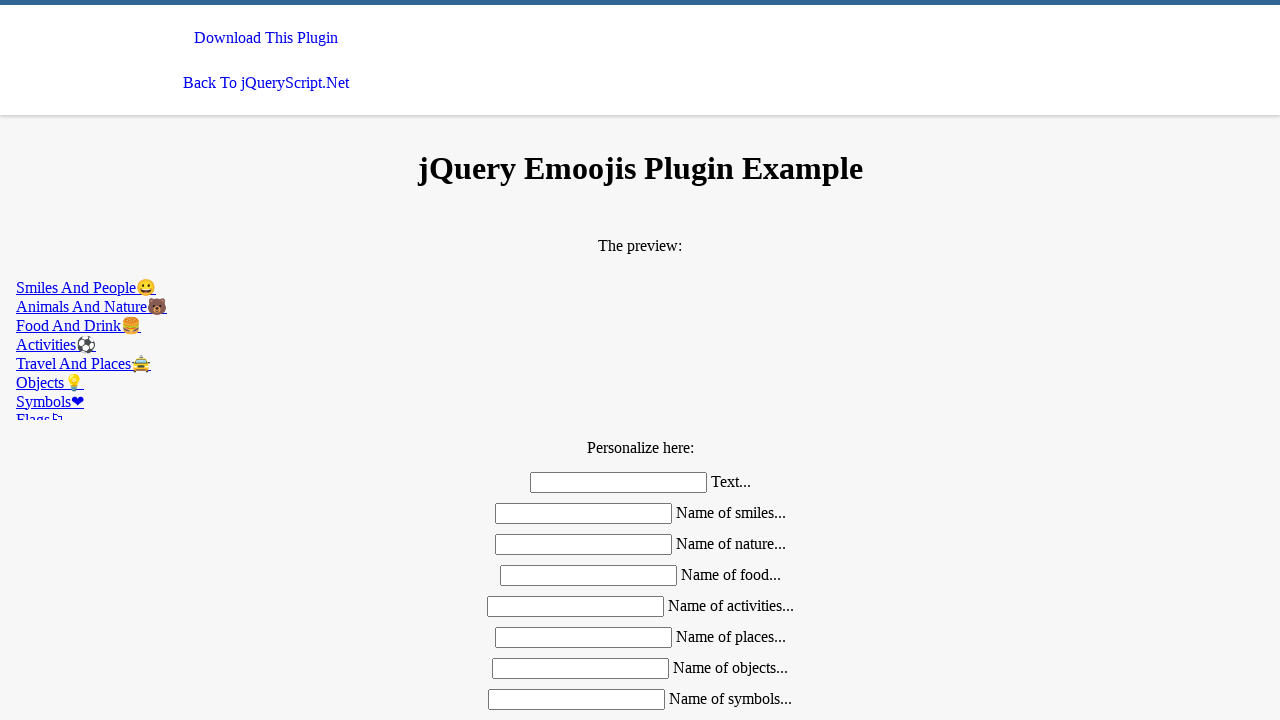

Located iframe containing emoji picker
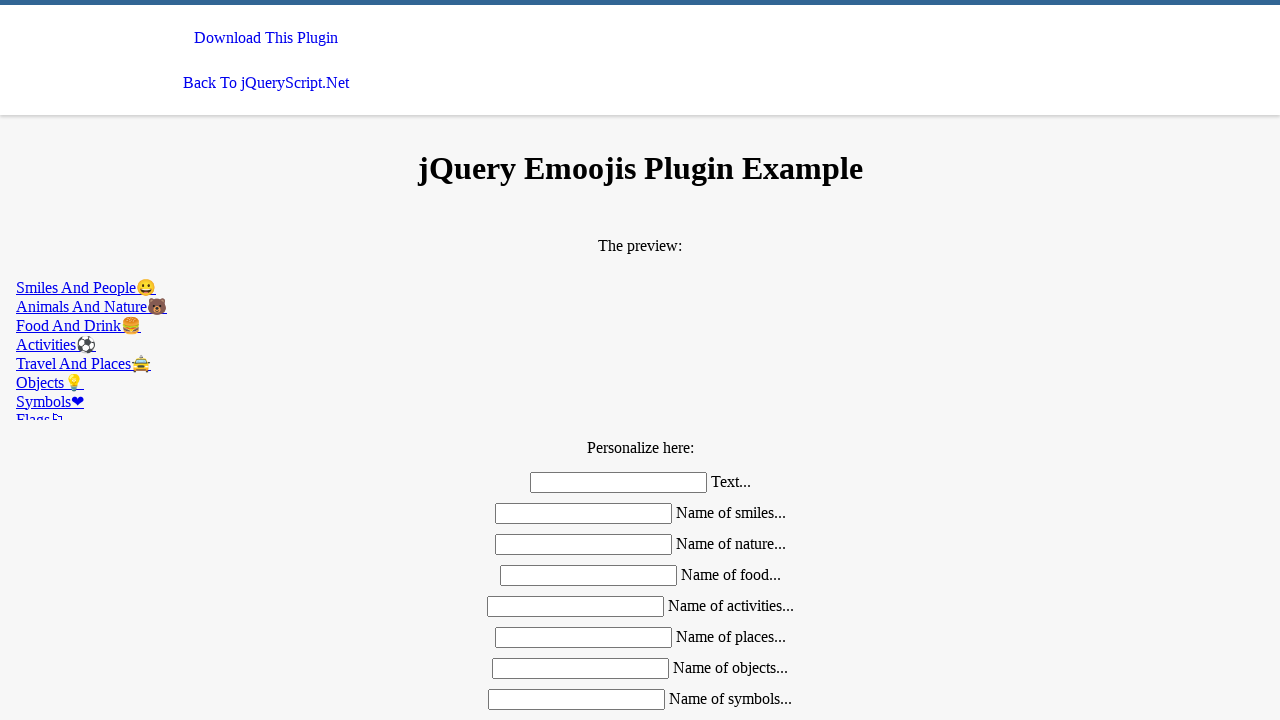

Clicked on animals/nature emoji category at (640, 306) on iframe[src*='emojis_frame'] >> internal:control=enter-frame >> a[href='#nature']
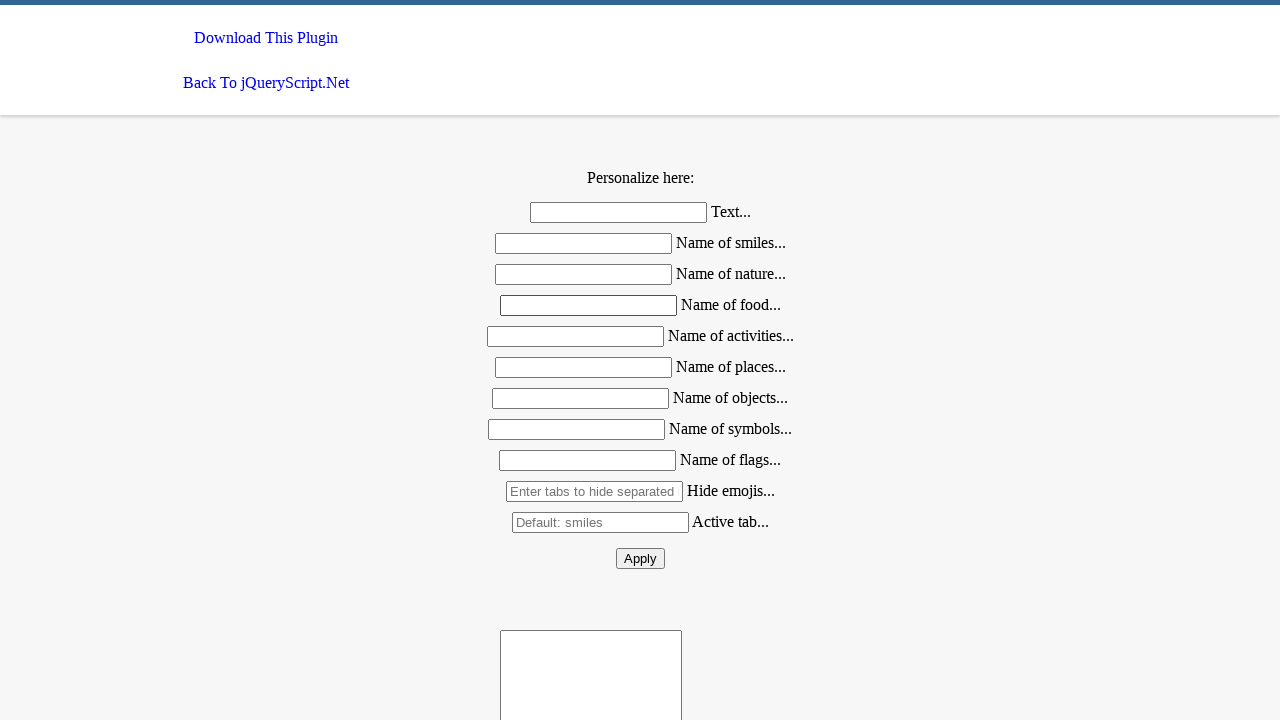

Found 0 emojis in nature category
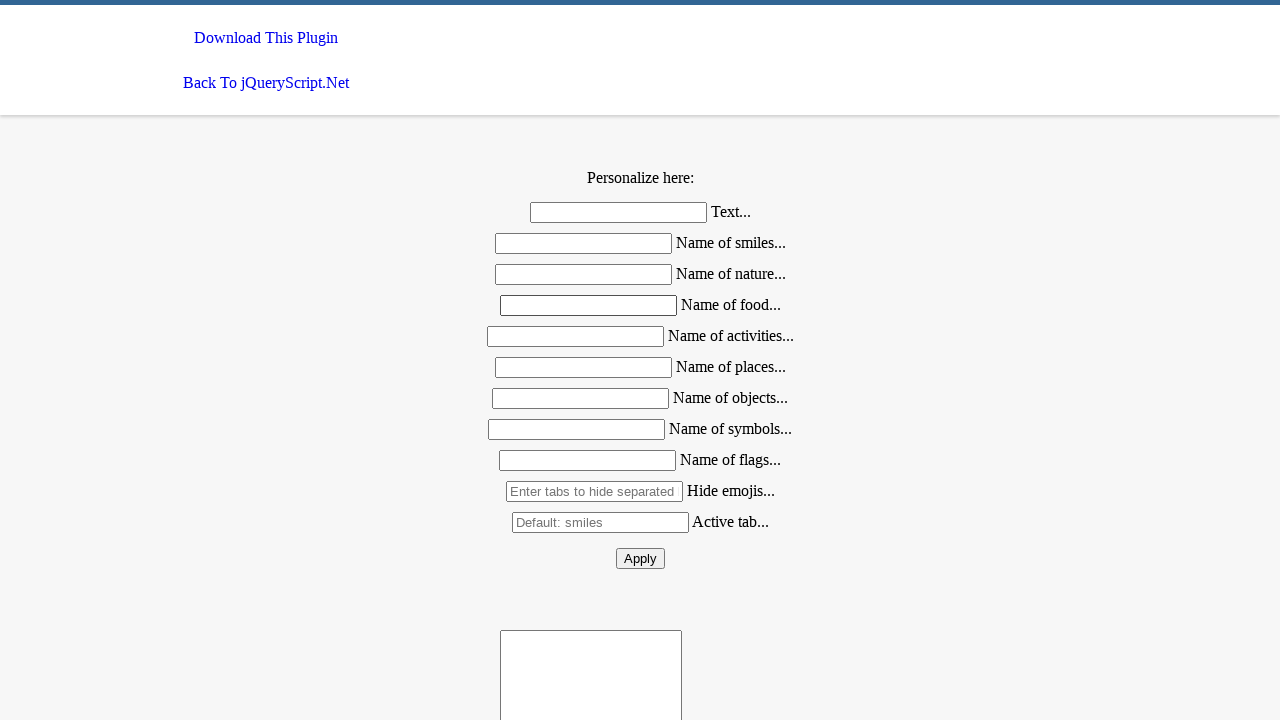

Filled text field with 'Lama' on #text
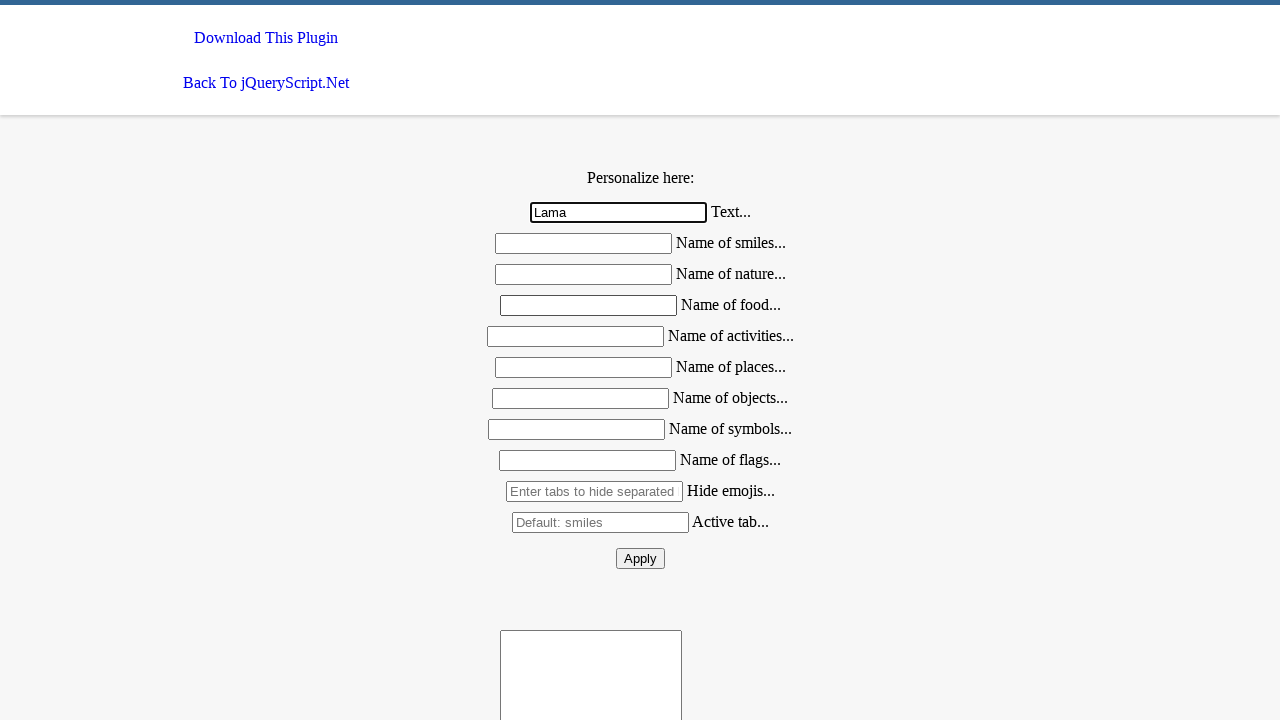

Filled food field with 'food' on #food
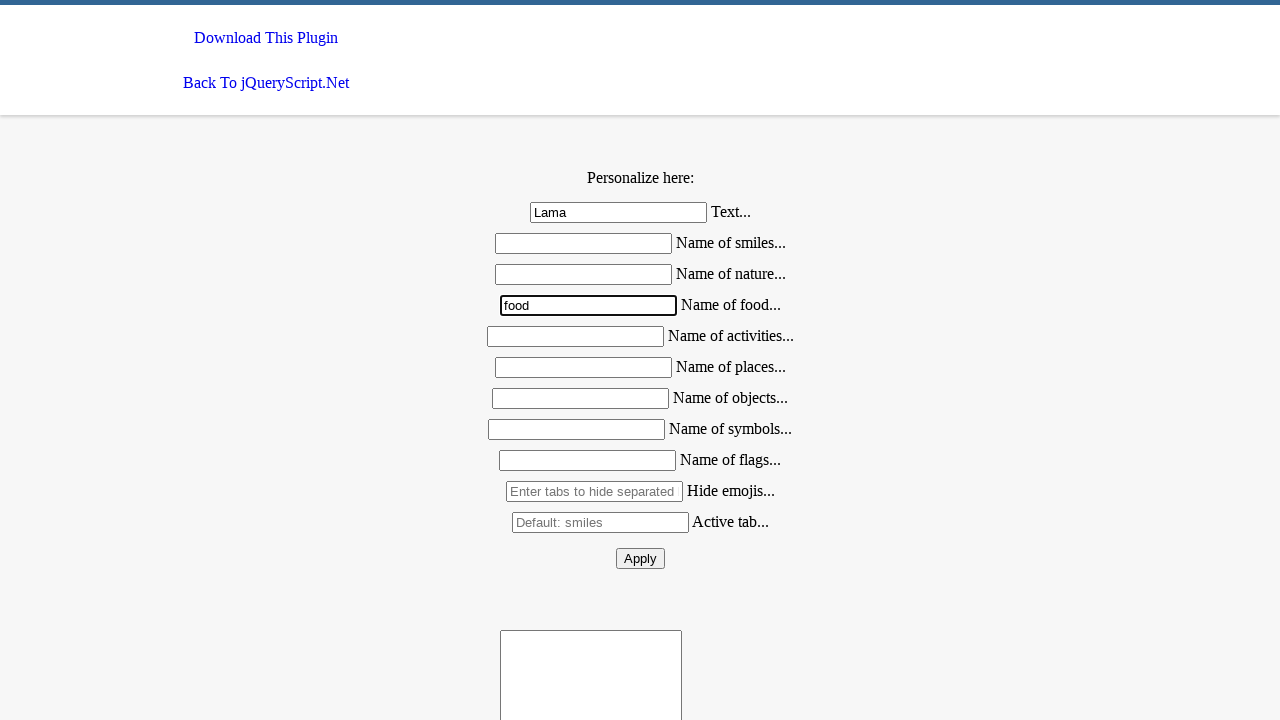

Clicked Apply button to submit form at (640, 558) on xpath=//button[normalize-space()='Apply' or normalize-space()='APPLY']
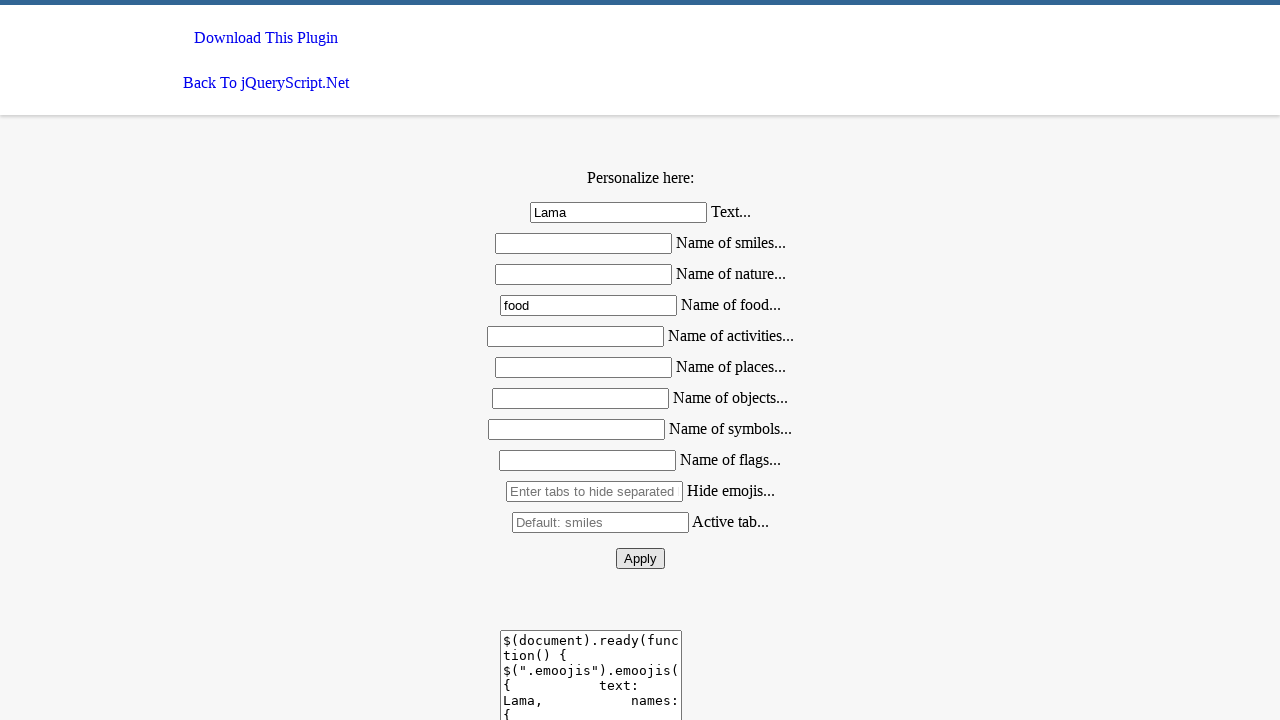

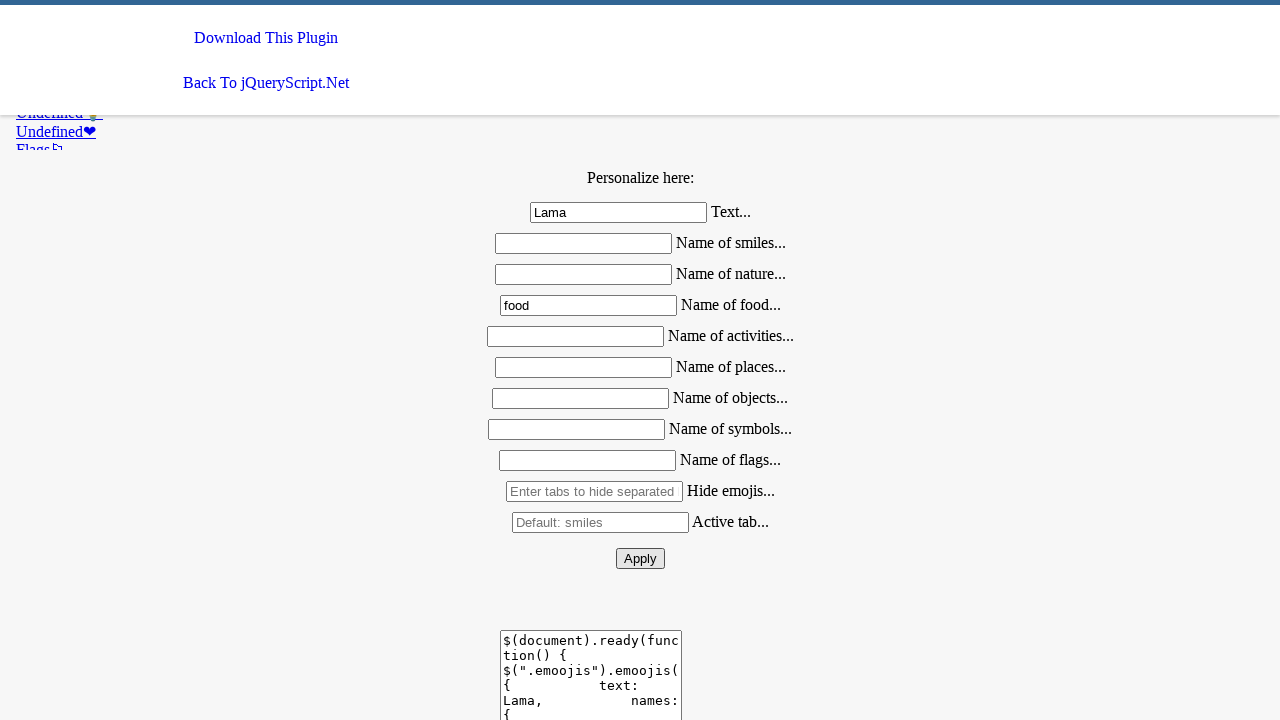